Tests drag and drop functionality by dragging an element from source to target location

Starting URL: https://letcode.in/droppable

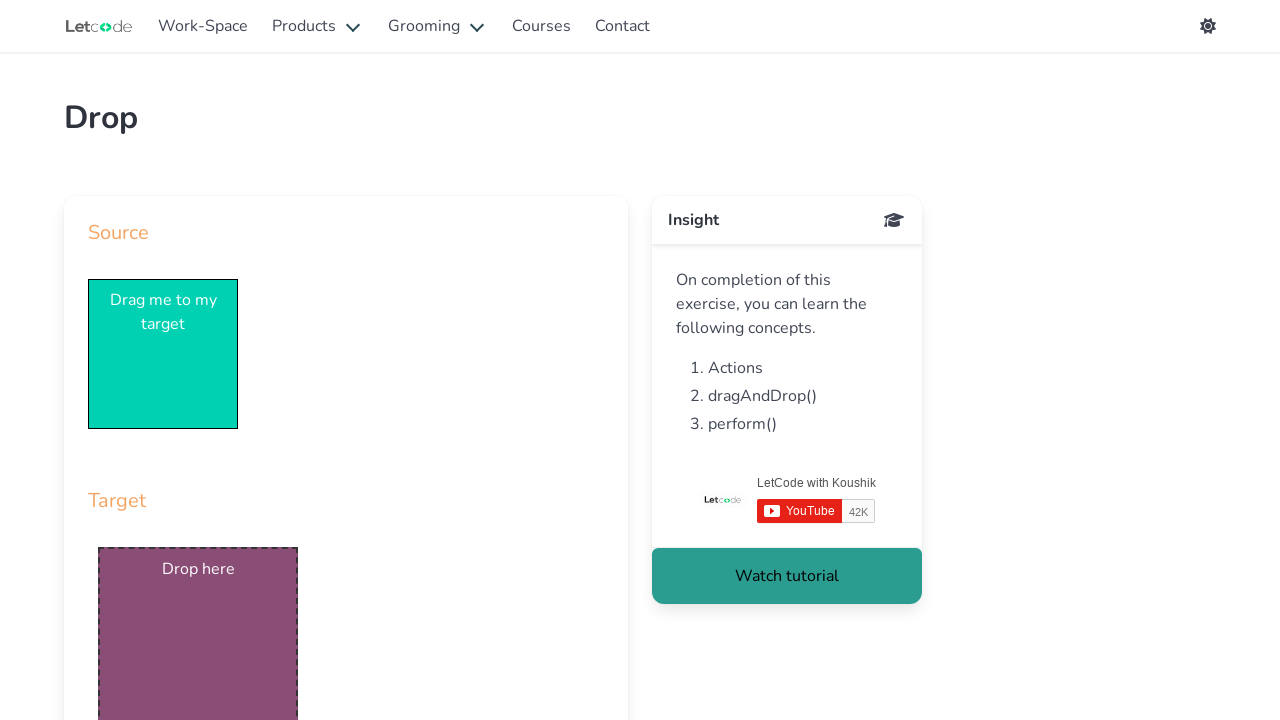

Navigated to drag and drop test page
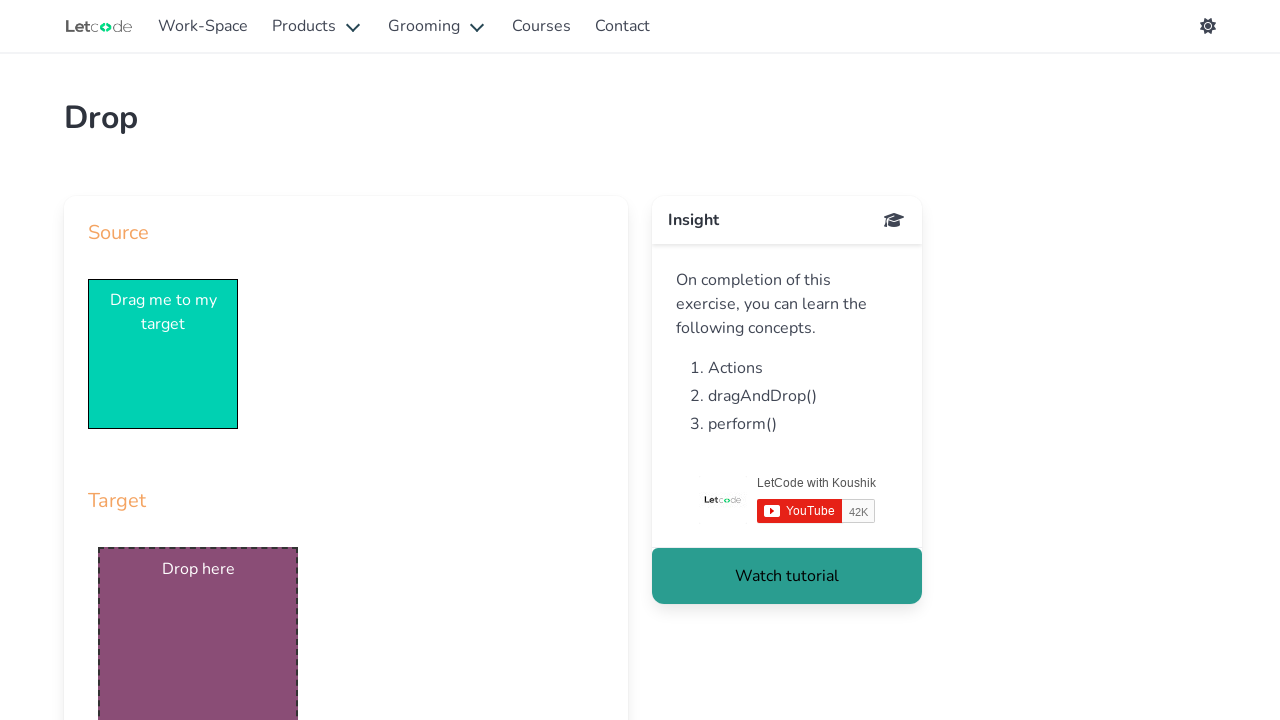

Located source draggable element
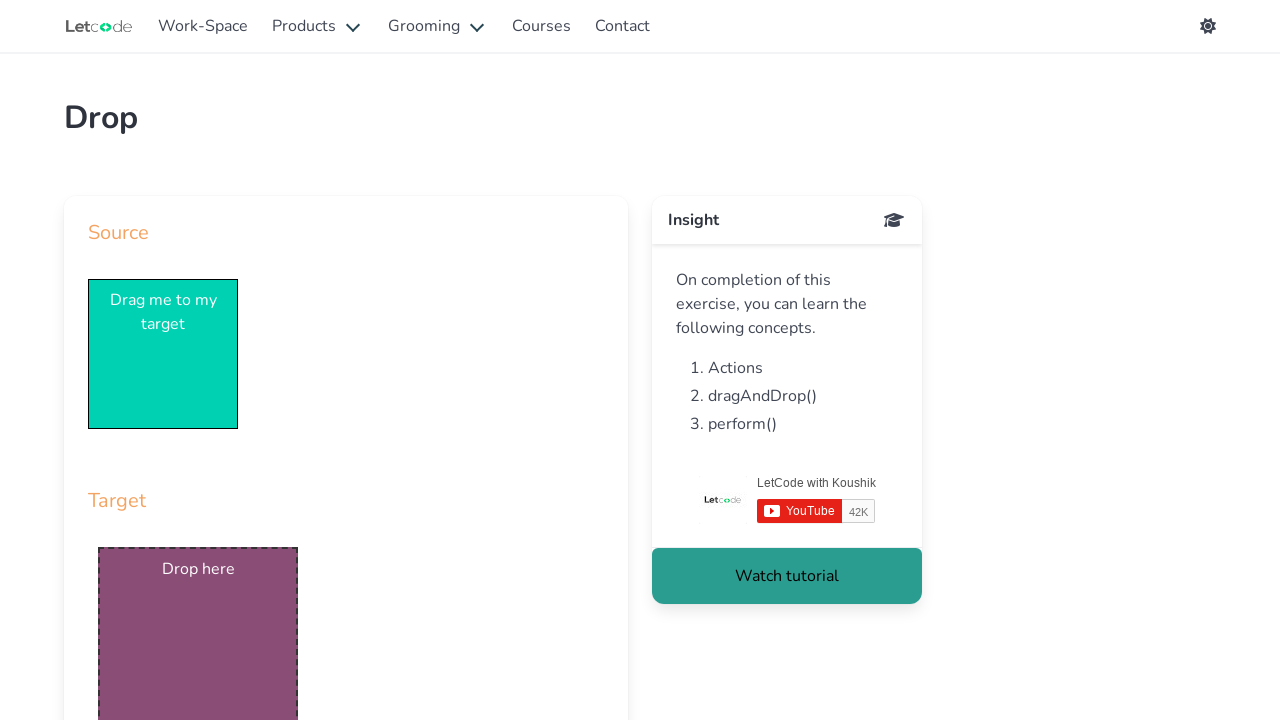

Located target droppable element
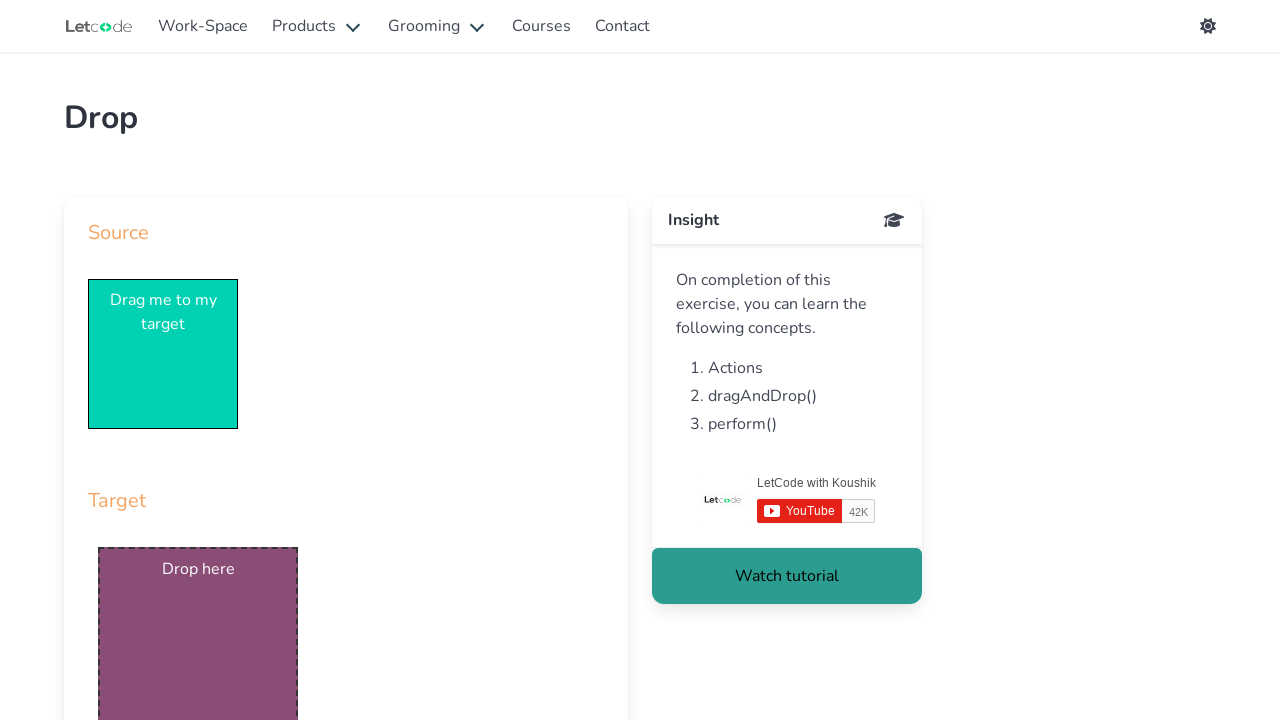

Performed drag and drop operation from source to target at (198, 620)
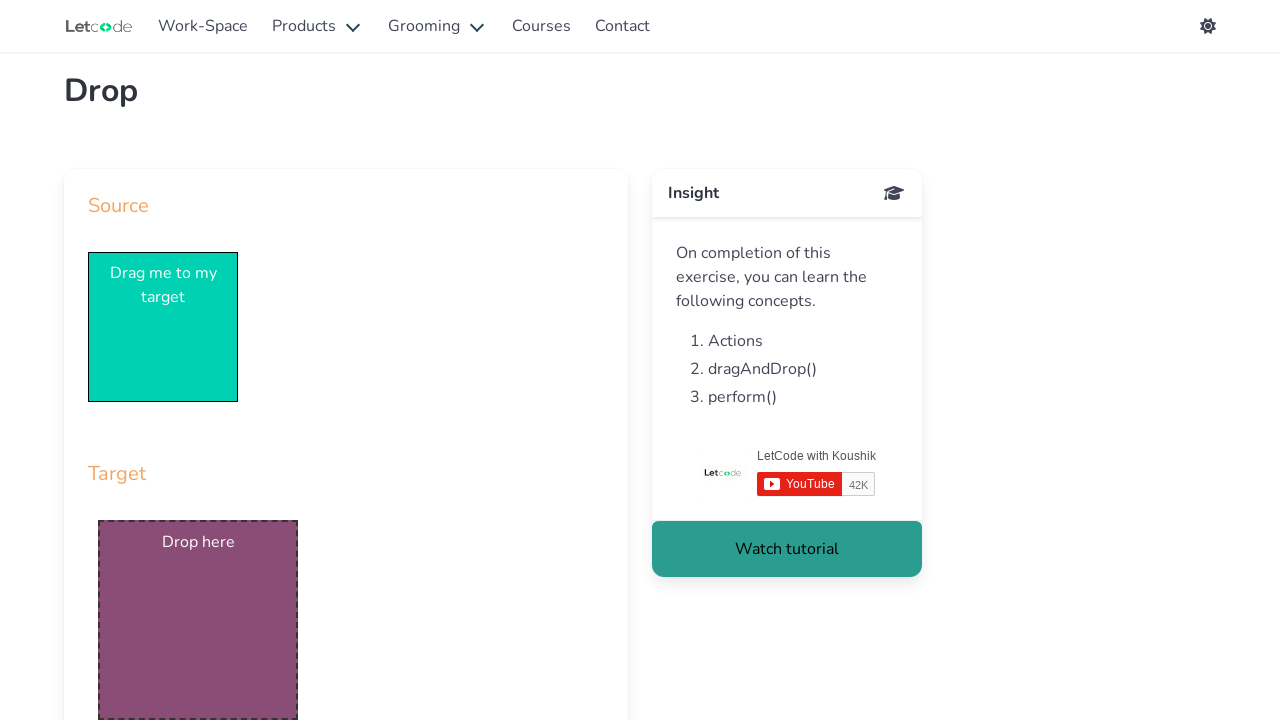

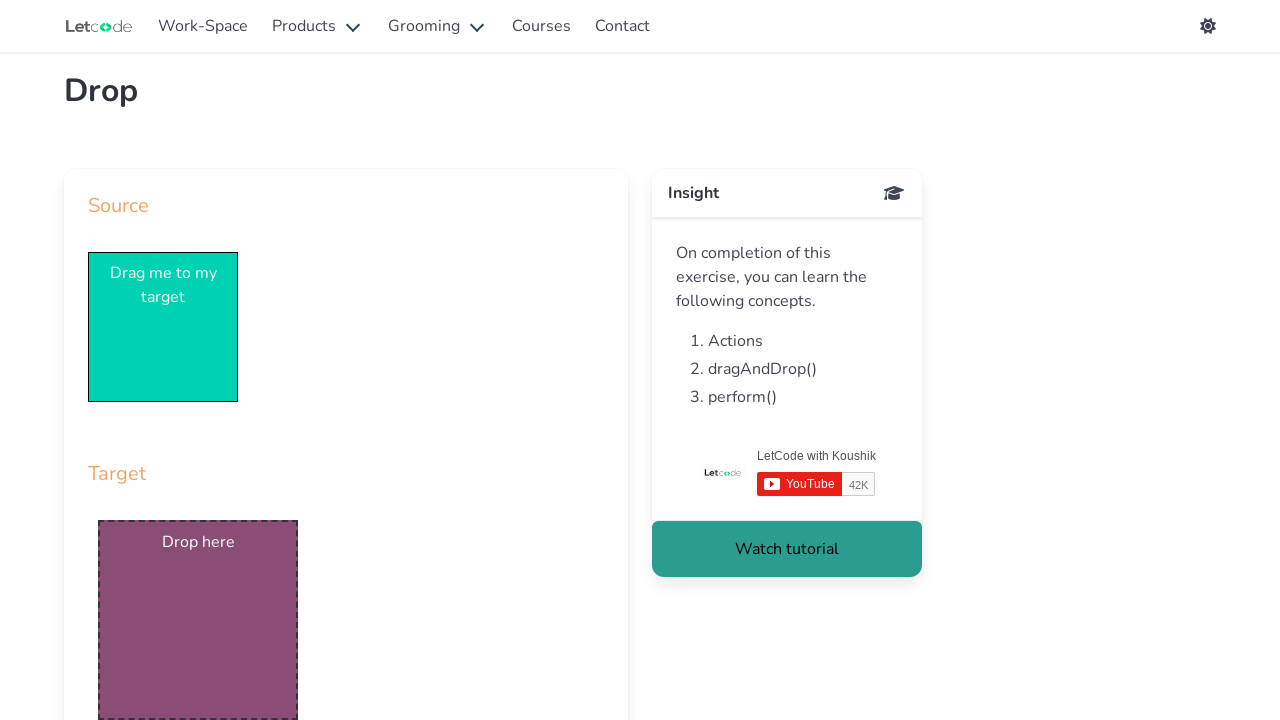